Solves a math problem by reading a value, calculating the result using a mathematical formula, filling the answer, selecting checkboxes, and submitting the form

Starting URL: http://suninjuly.github.io/math.html

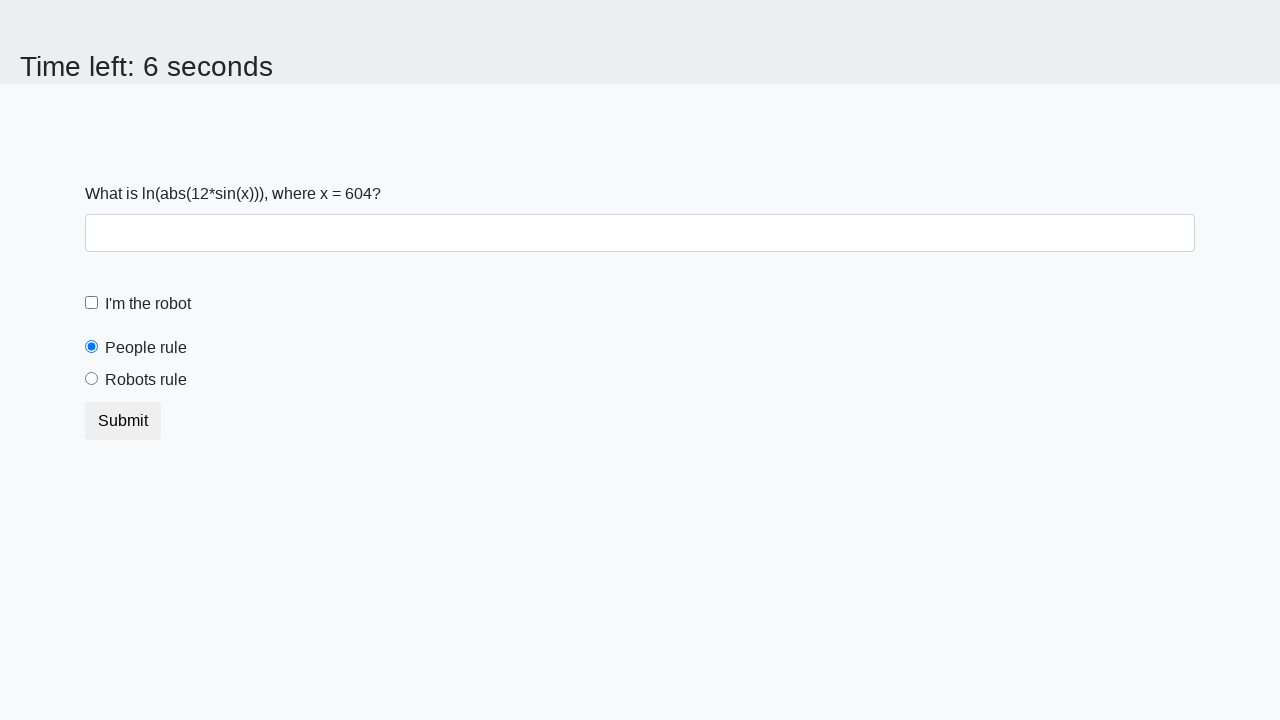

Retrieved the value from #input_value element
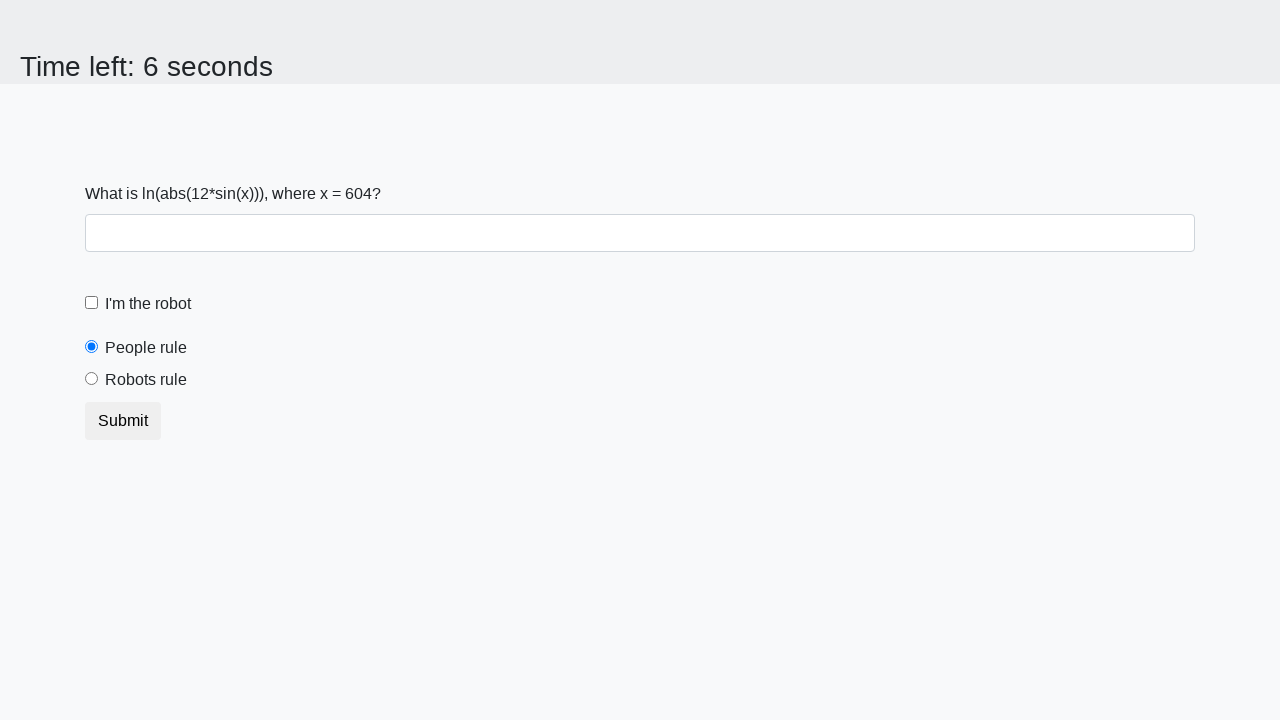

Calculated the result using the formula log(abs(12*sin(x)))
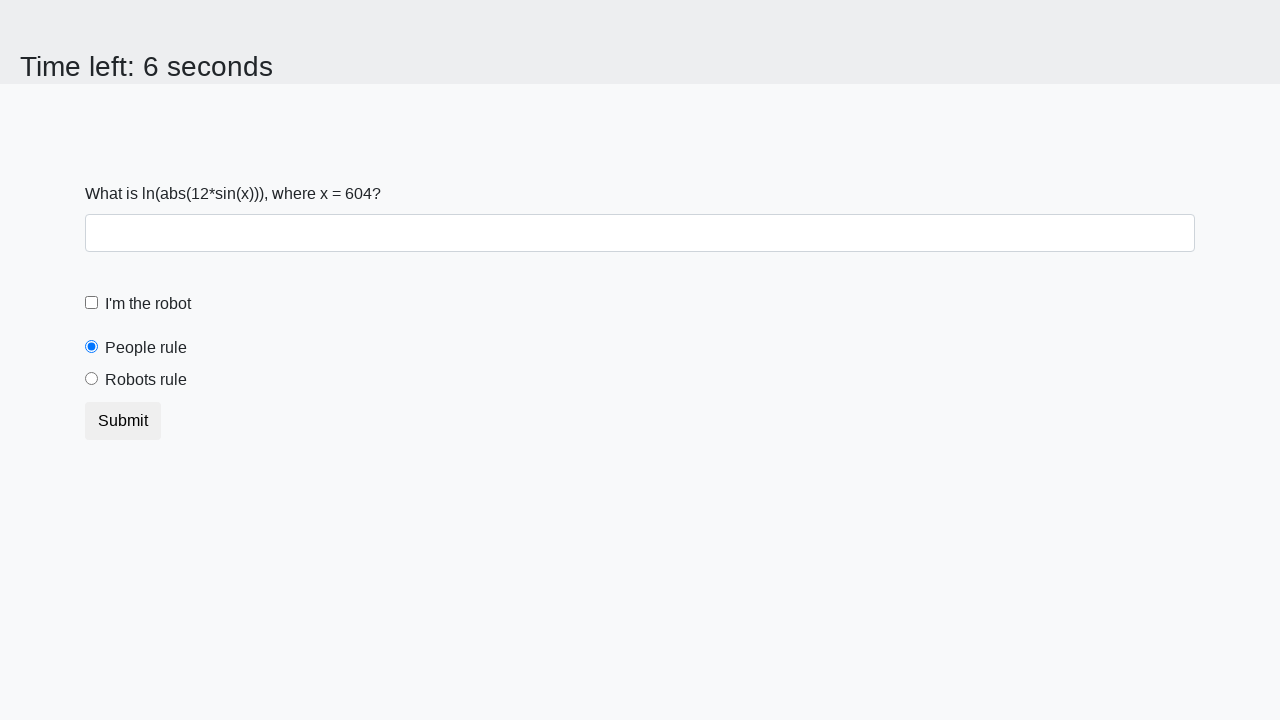

Filled the answer field with the calculated result on .form-control
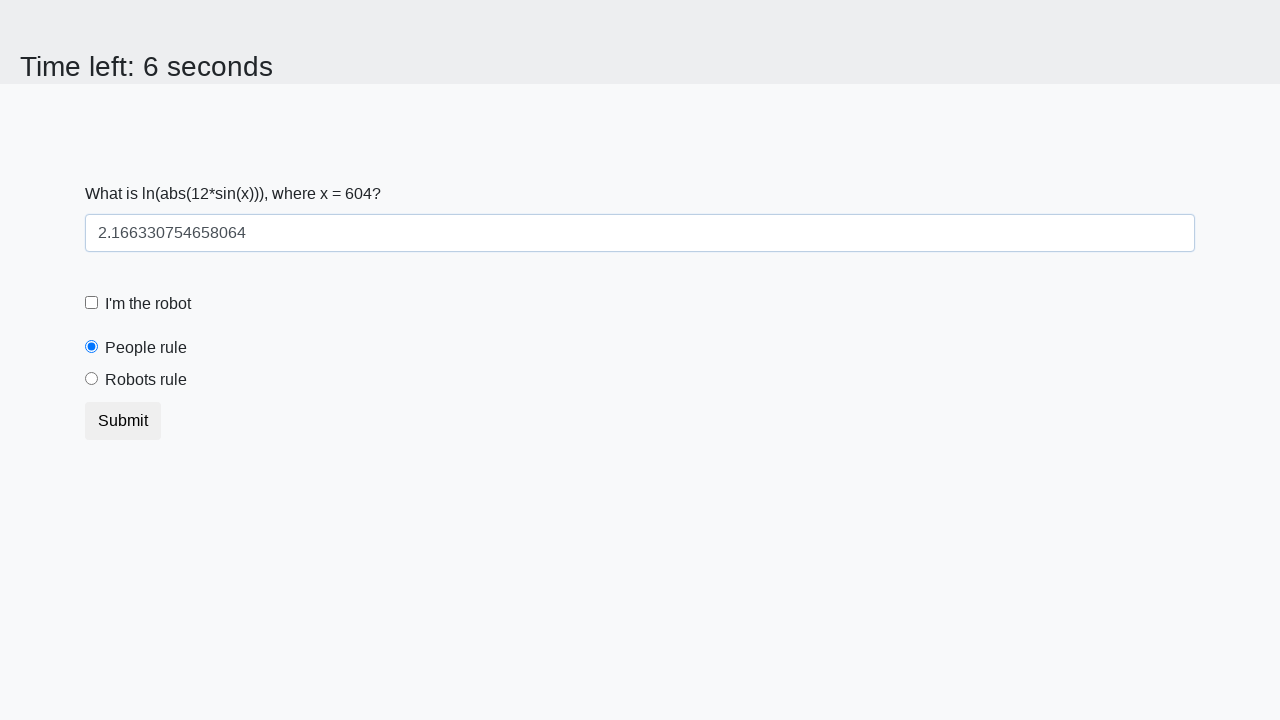

Clicked the robot checkbox at (92, 303) on #robotCheckbox
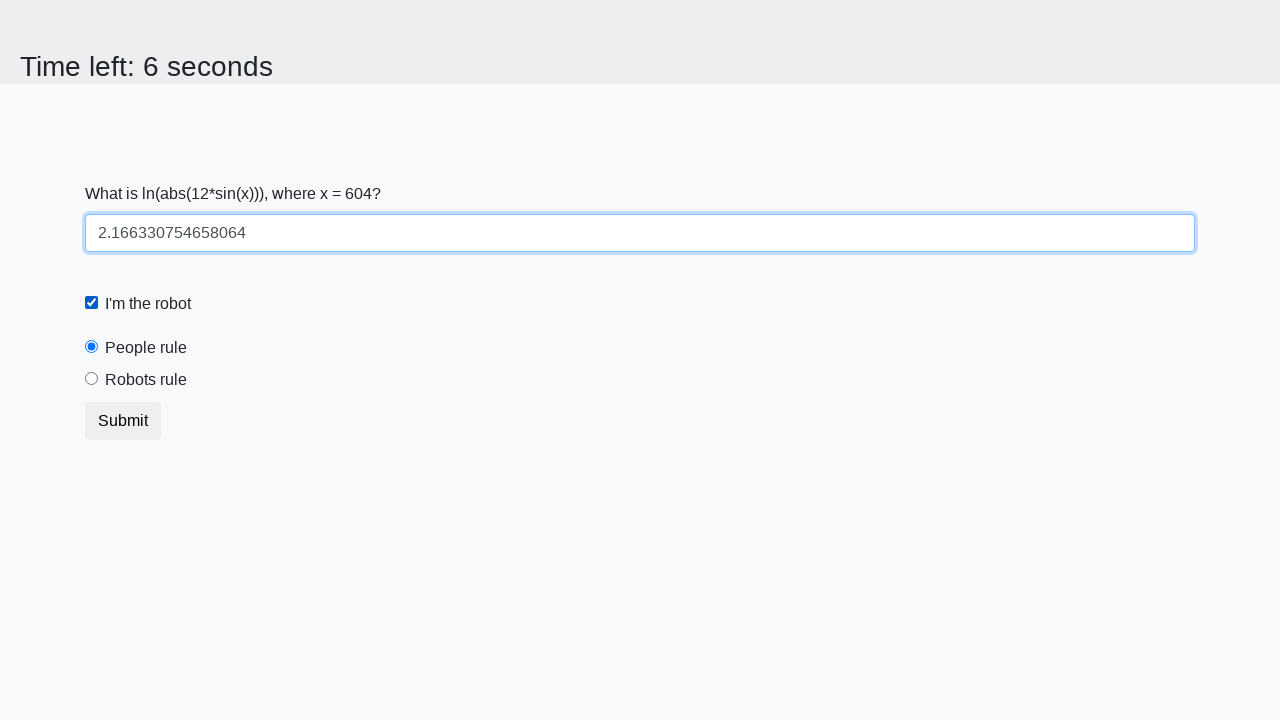

Selected the 'robots rule' radio button at (92, 379) on #robotsRule
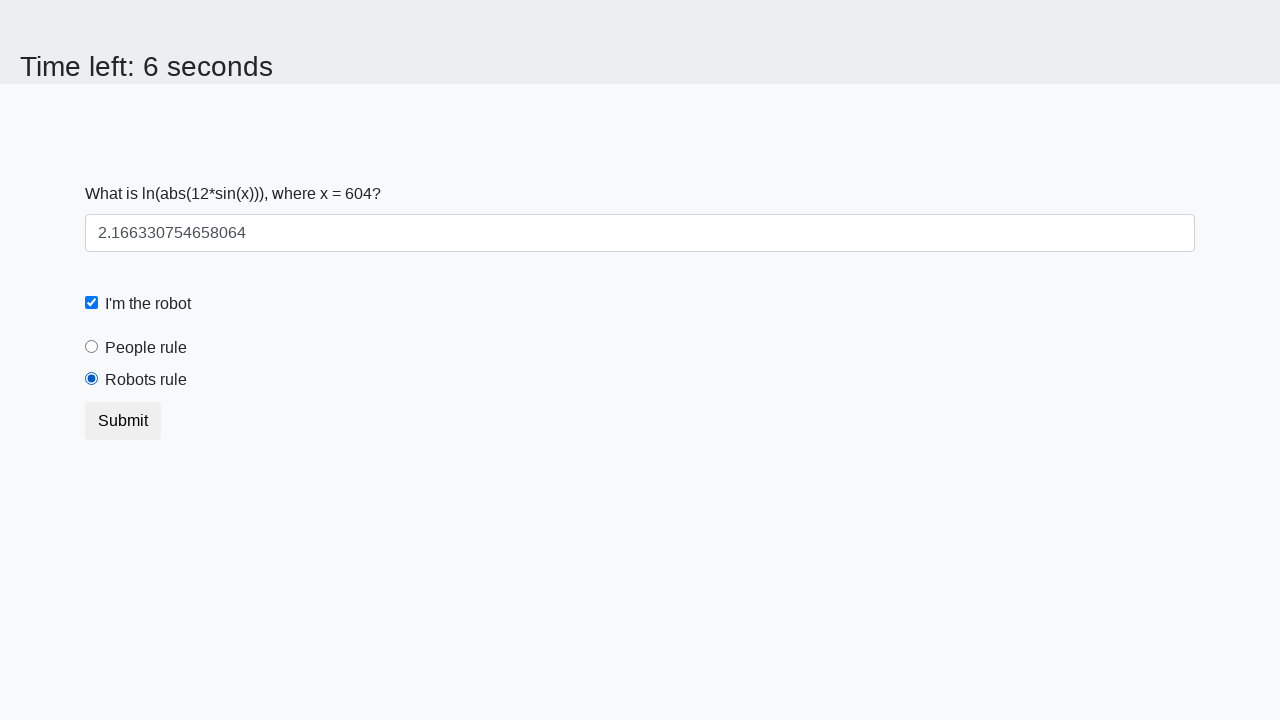

Submitted the form by clicking the submit button at (123, 421) on button
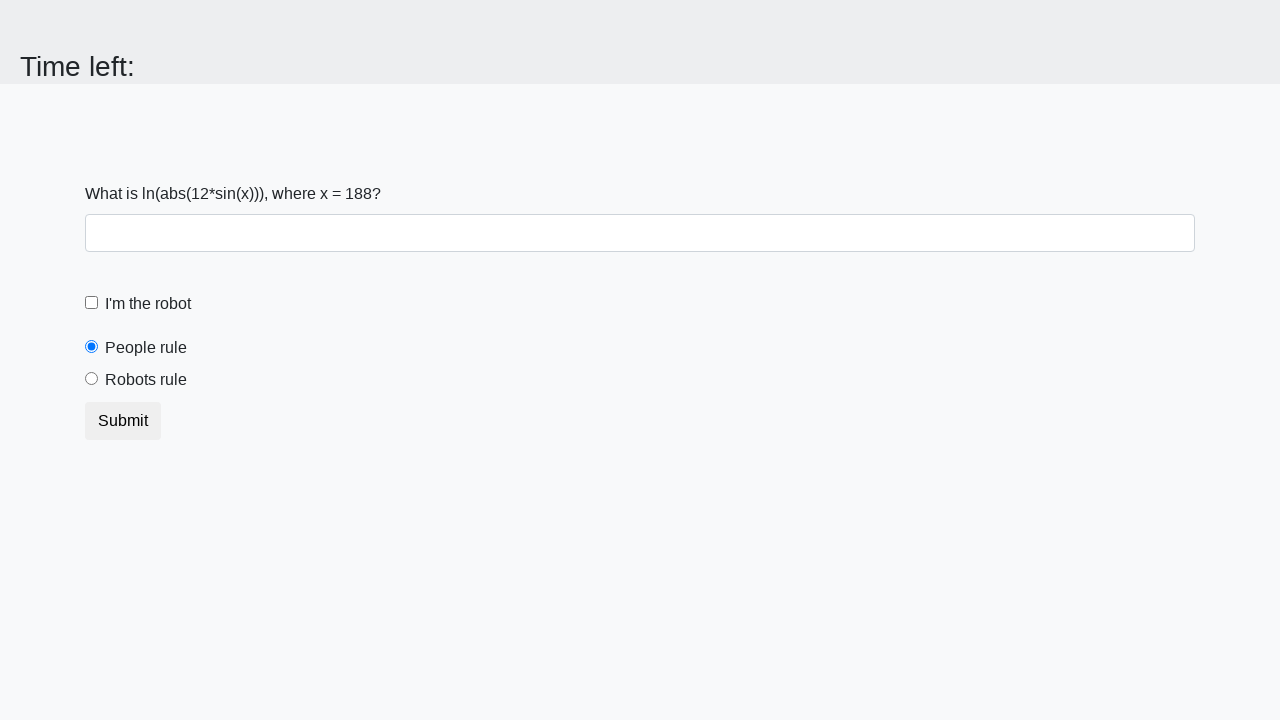

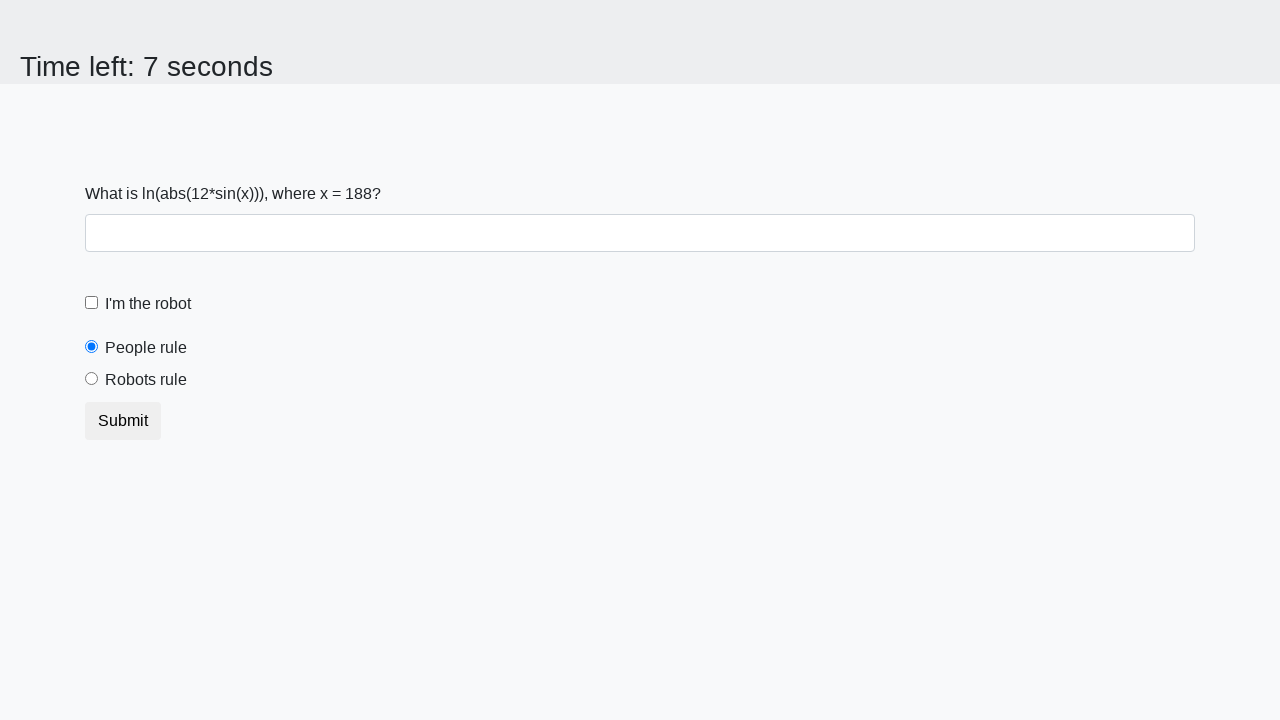